Tests dropdown selection functionality by selecting options using three different methods: by visible text, by index, and by value on a test blog page.

Starting URL: https://omayo.blogspot.com/

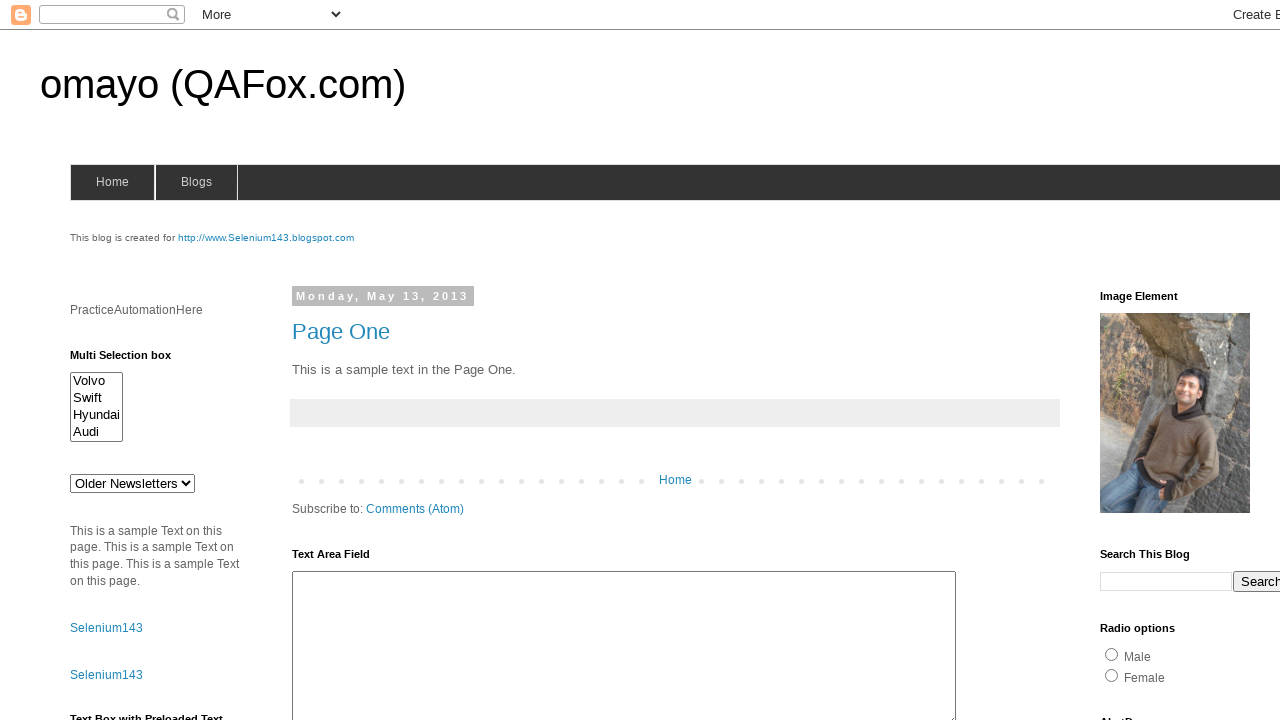

Dropdown element #drop1 is visible and ready
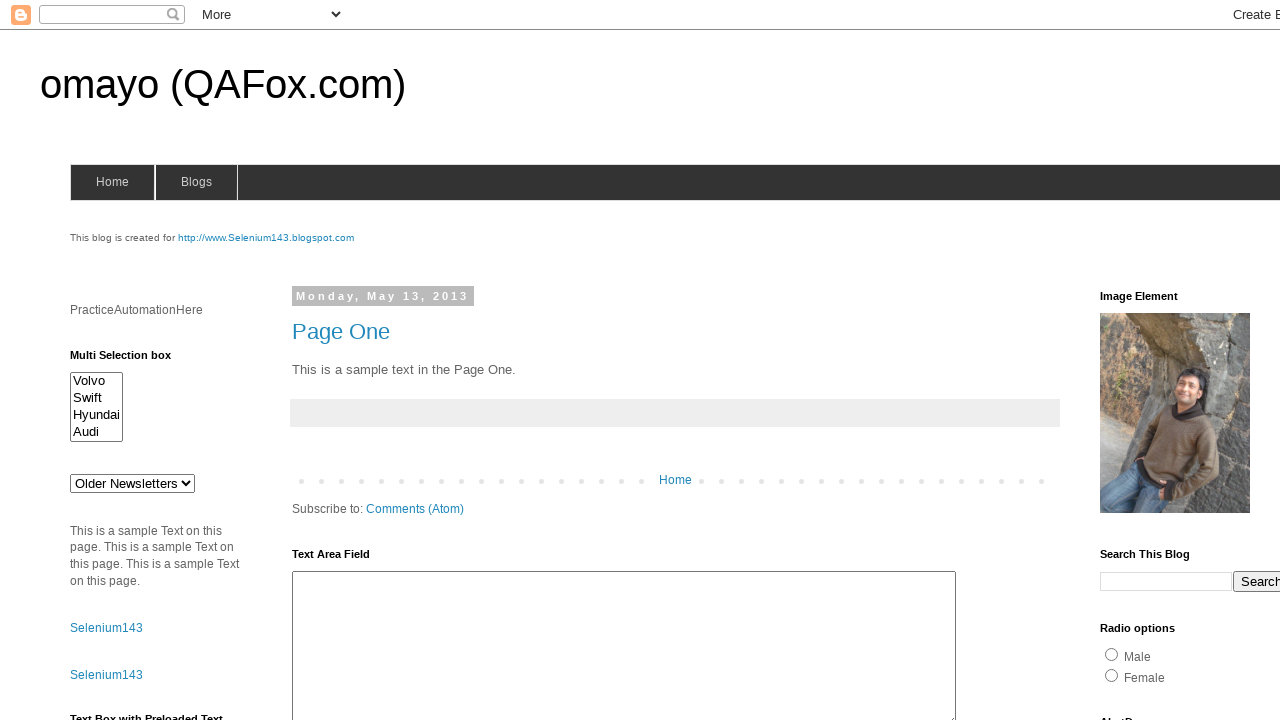

Selected dropdown option by visible text 'doc 3' on #drop1
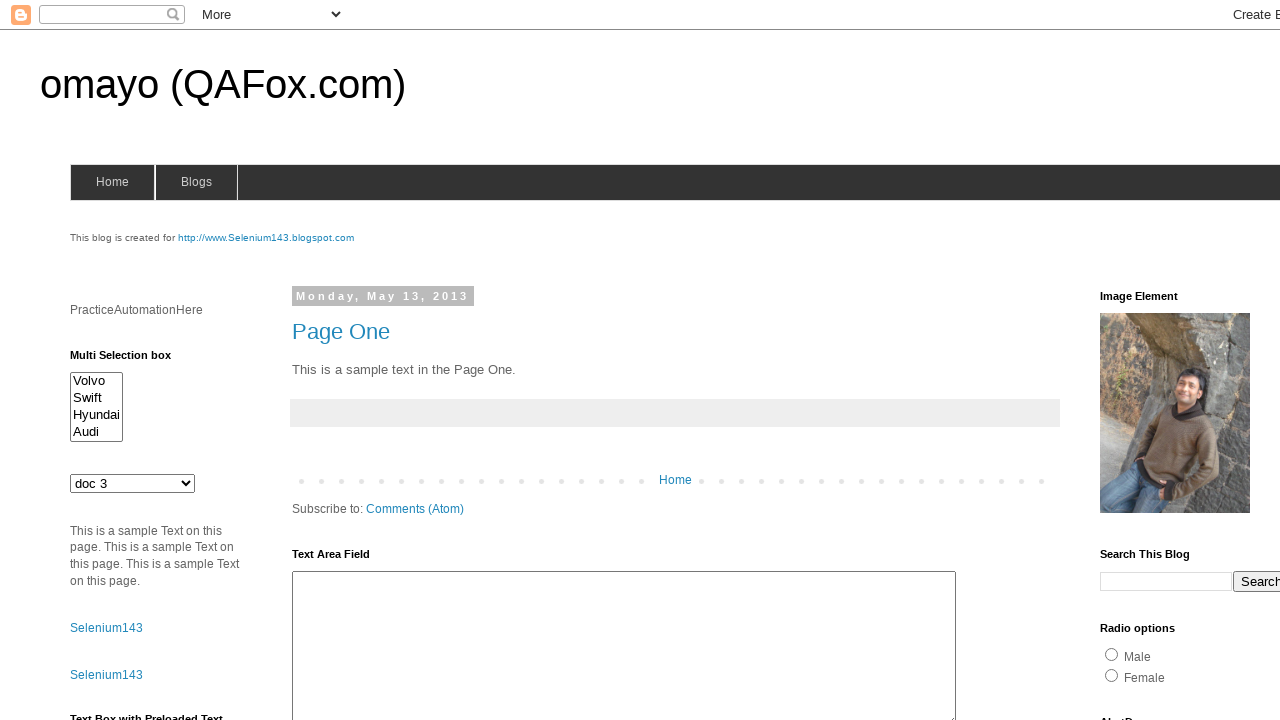

Selected dropdown option by index 2 on #drop1
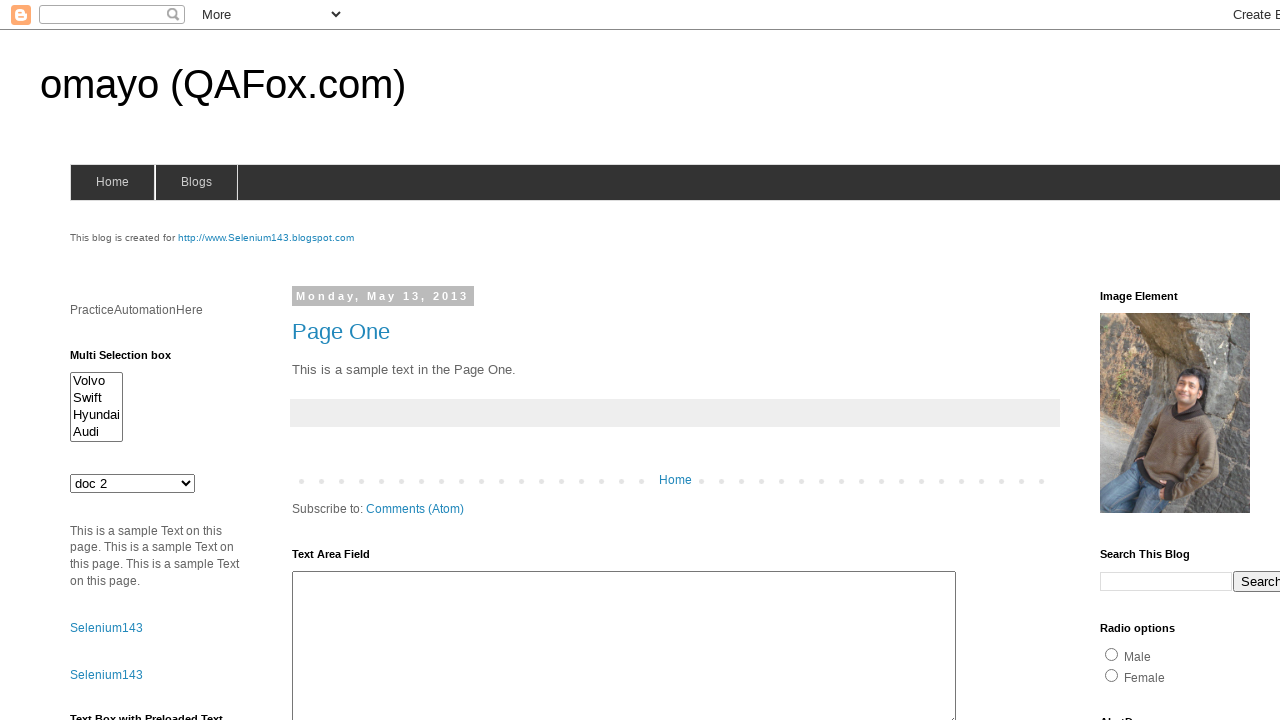

Selected dropdown option by value 'mno' on #drop1
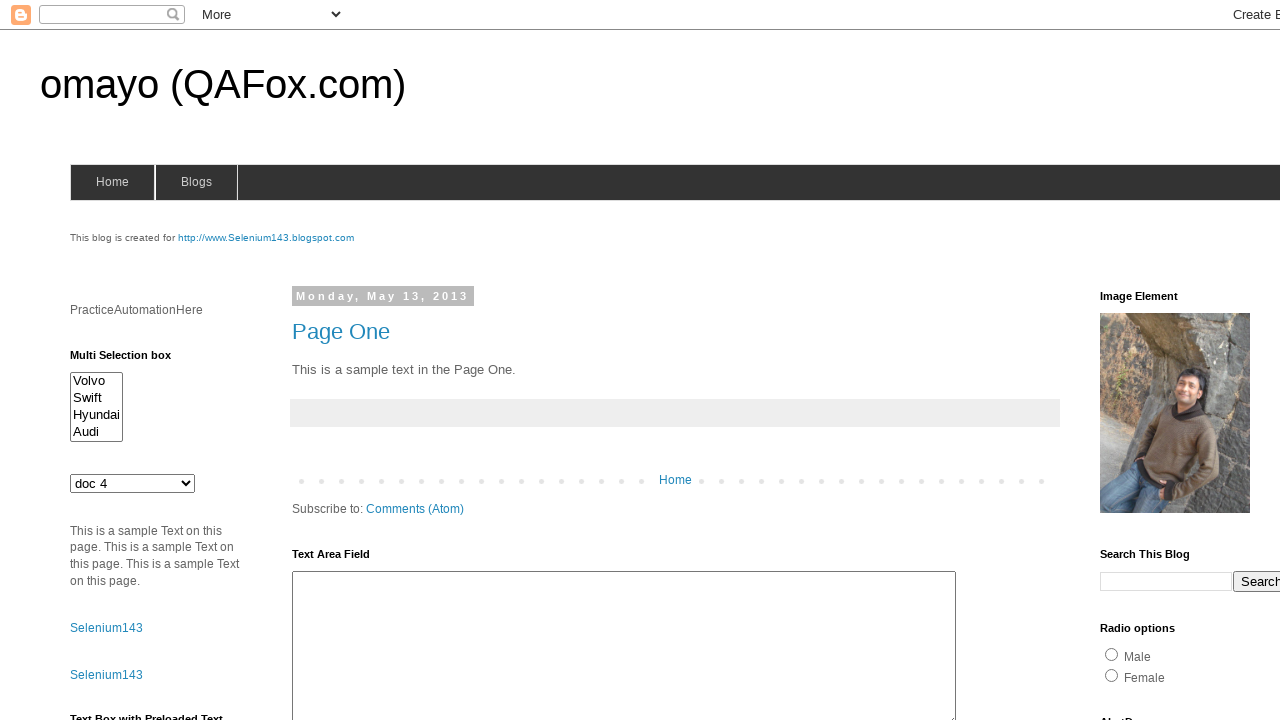

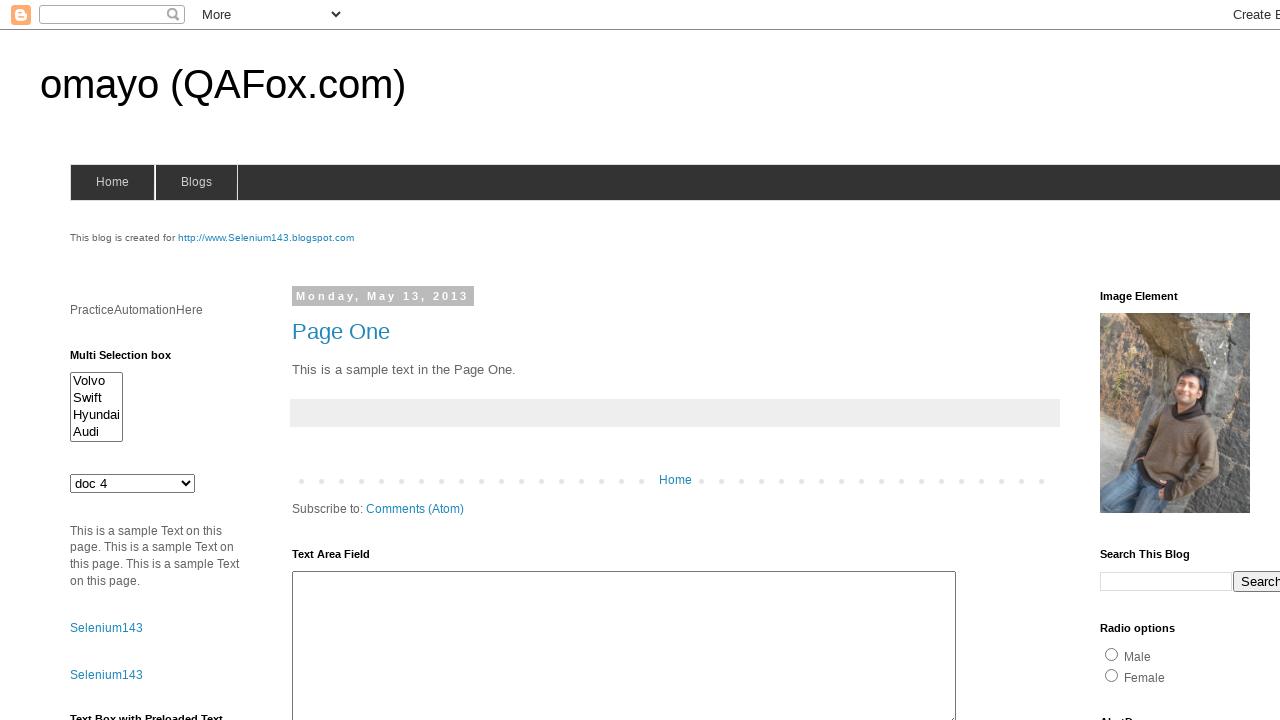